Tests JavaScript prompt popup handling by clicking a button that triggers a prompt, entering text into the prompt, and accepting it

Starting URL: https://www.w3schools.com/js/tryit.asp?filename=tryjs_prompt

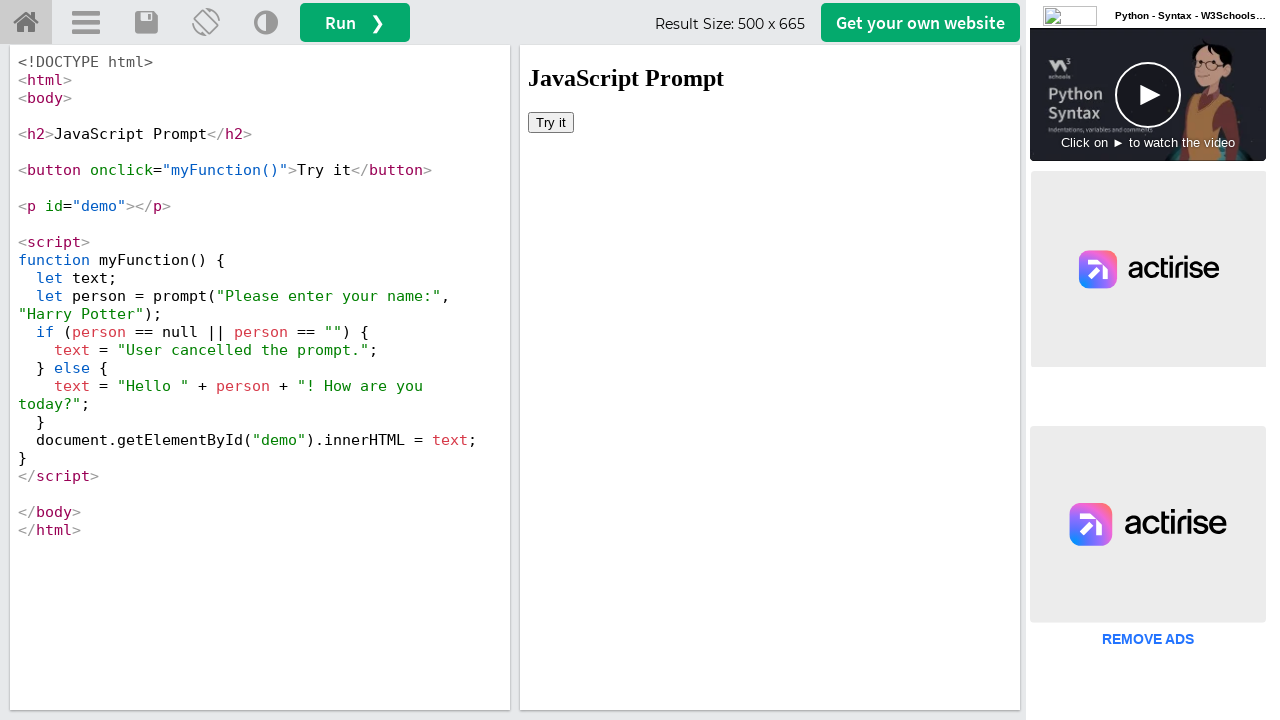

Located the iframe containing the demo
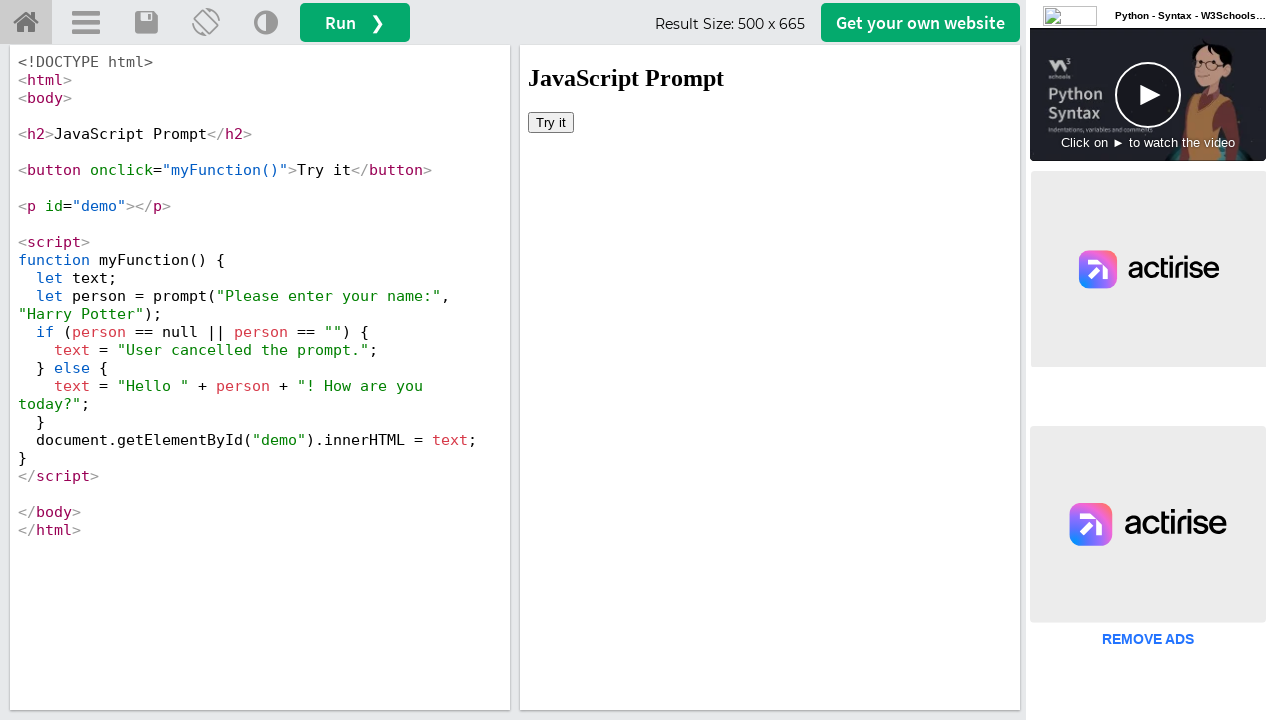

Clicked the 'Try it' button to trigger prompt popup at (551, 122) on #iframeResult >> internal:control=enter-frame >> xpath=//button[text()='Try it']
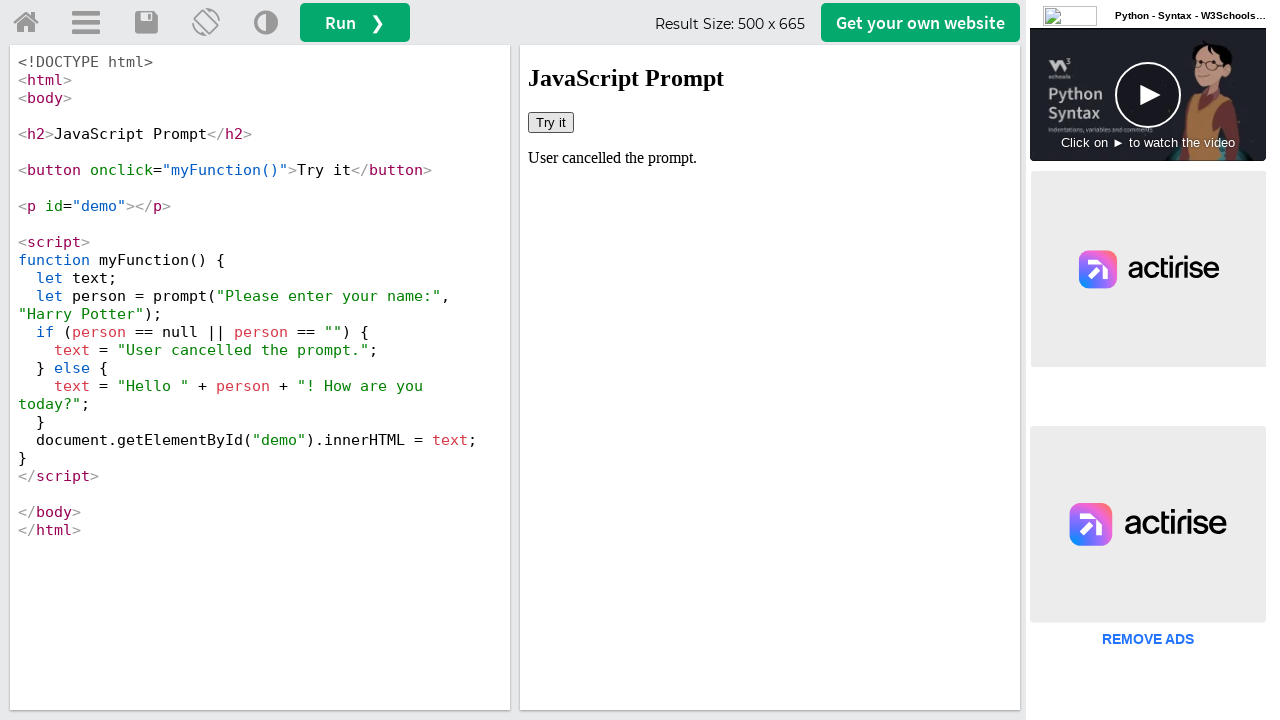

Set up dialog handler to accept prompt with 'Hari'
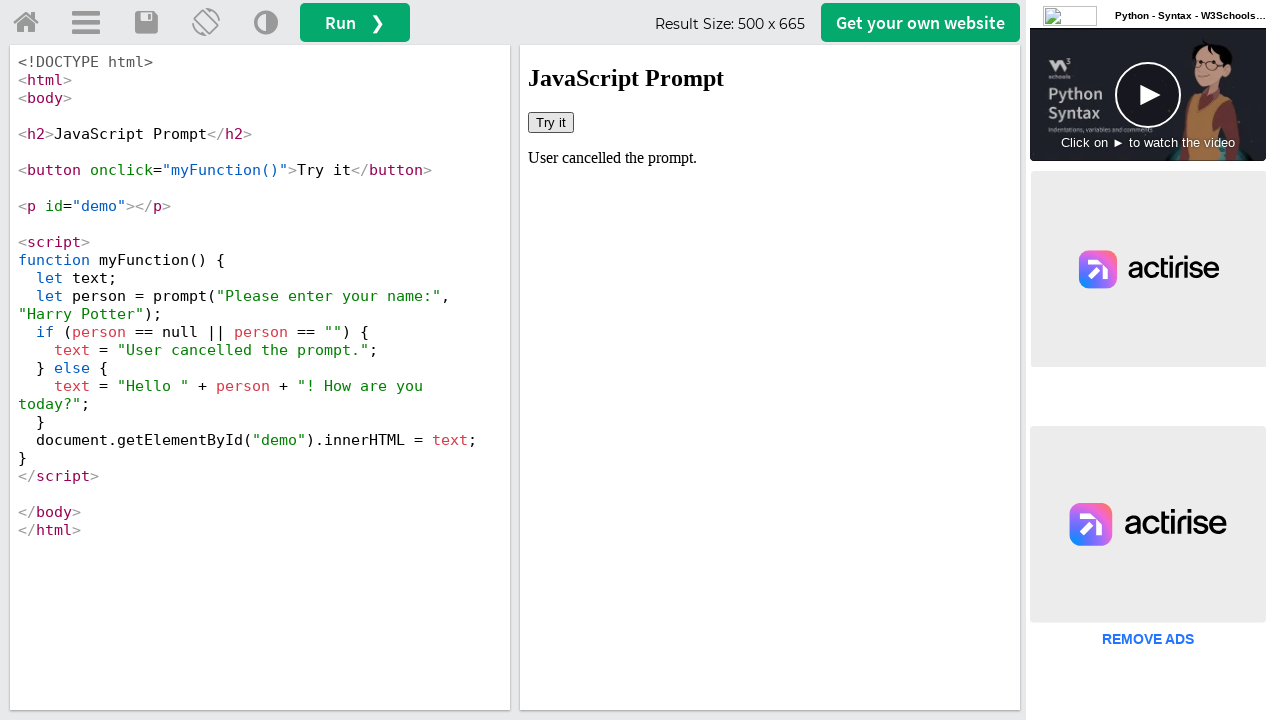

Clicked the 'Try it' button again to trigger prompt with handler active at (551, 122) on #iframeResult >> internal:control=enter-frame >> xpath=//button[text()='Try it']
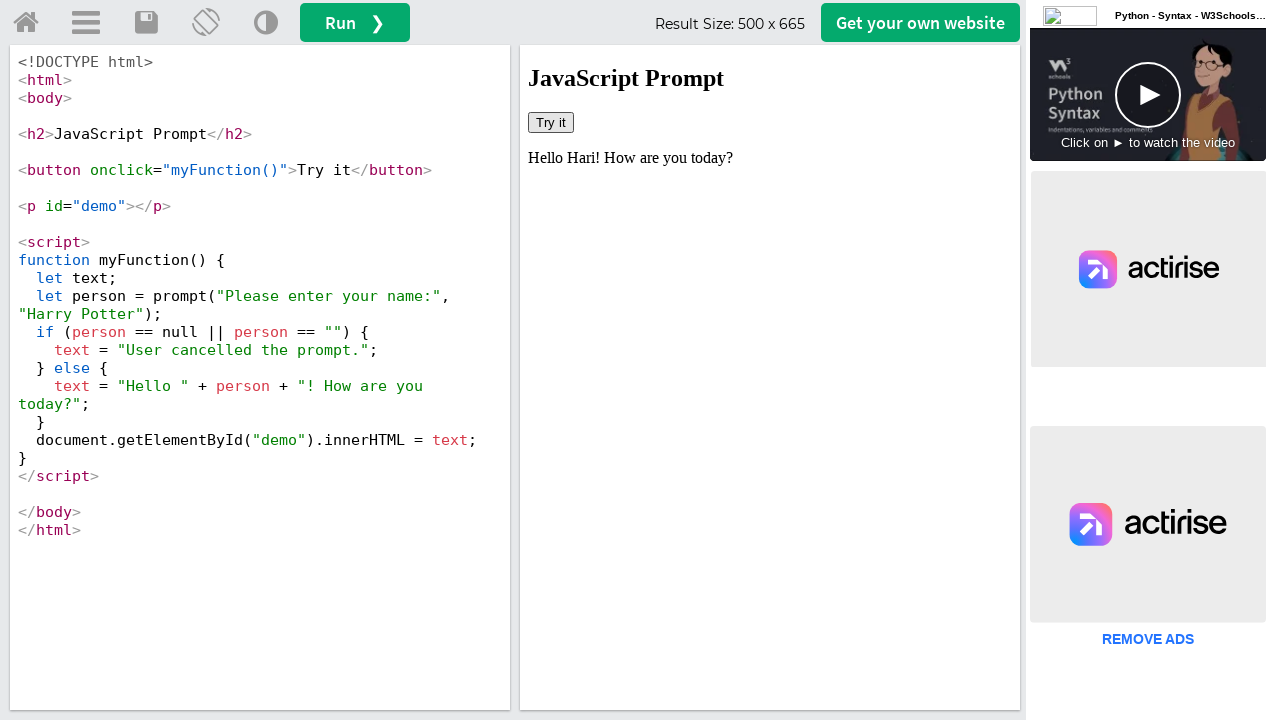

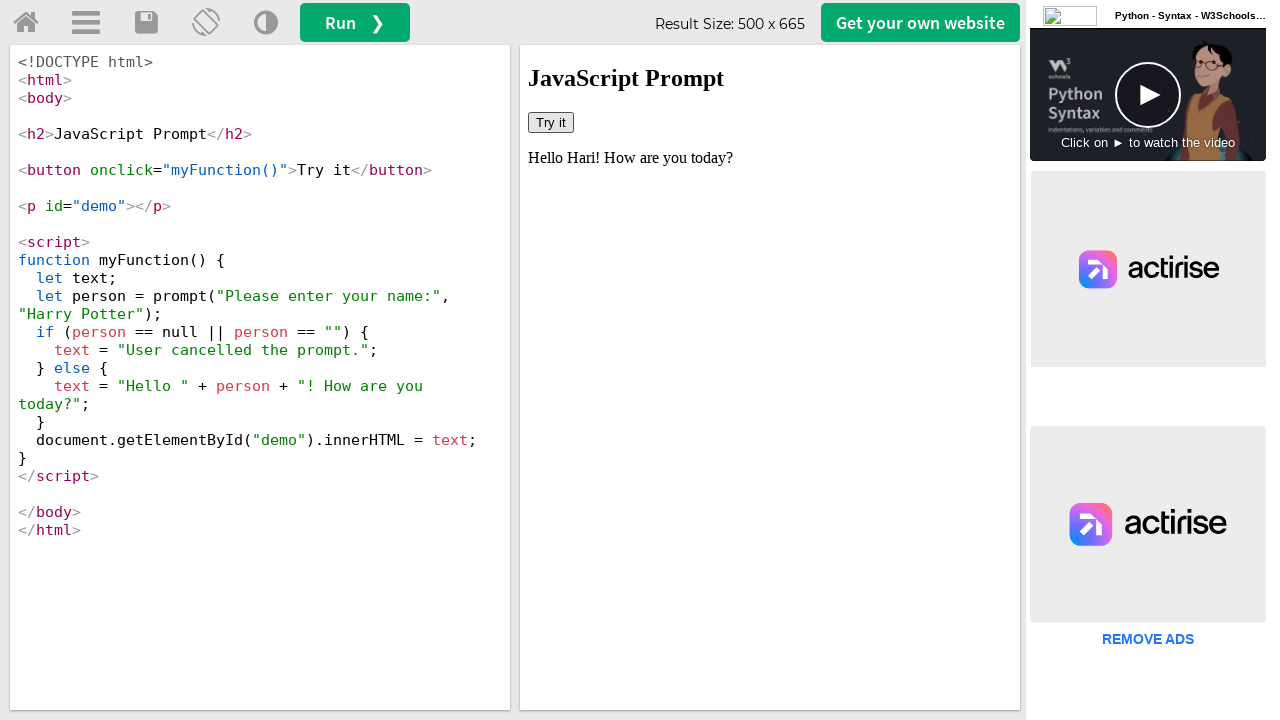